Tests filtering to display only active (incomplete) todo items

Starting URL: https://demo.playwright.dev/todomvc

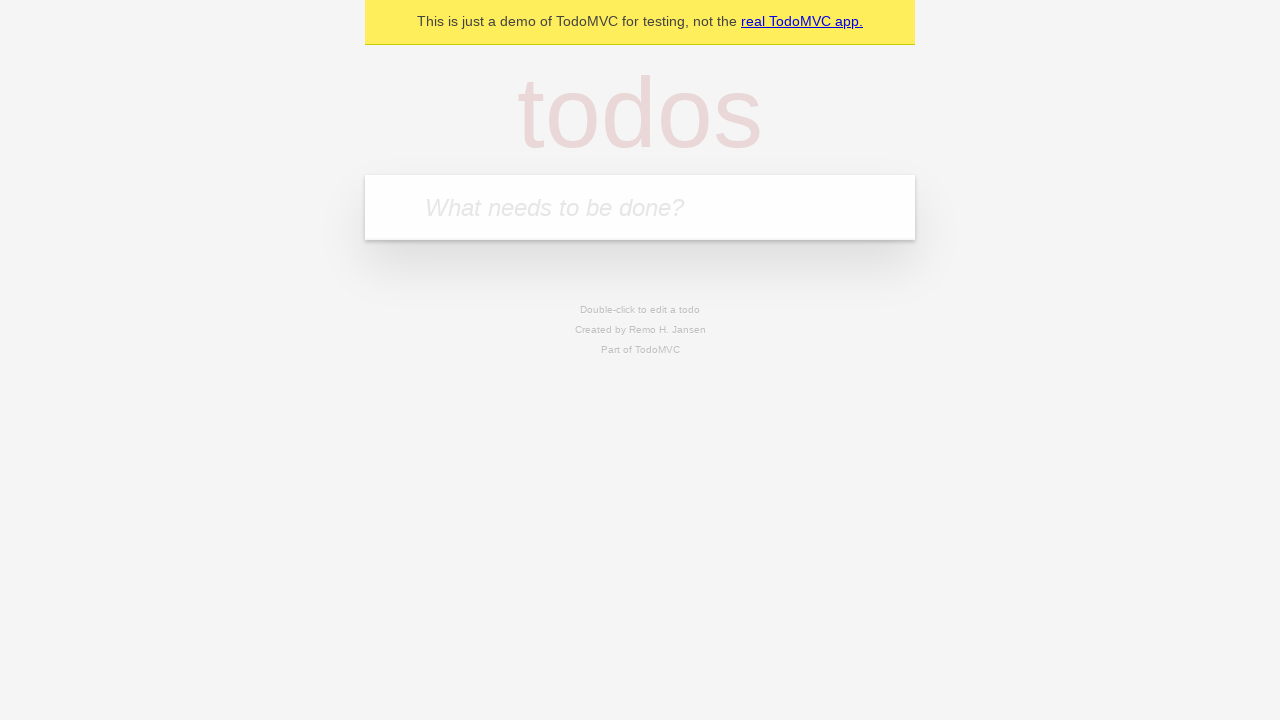

Filled first todo input with 'buy some cheese' on internal:attr=[placeholder="What needs to be done?"i]
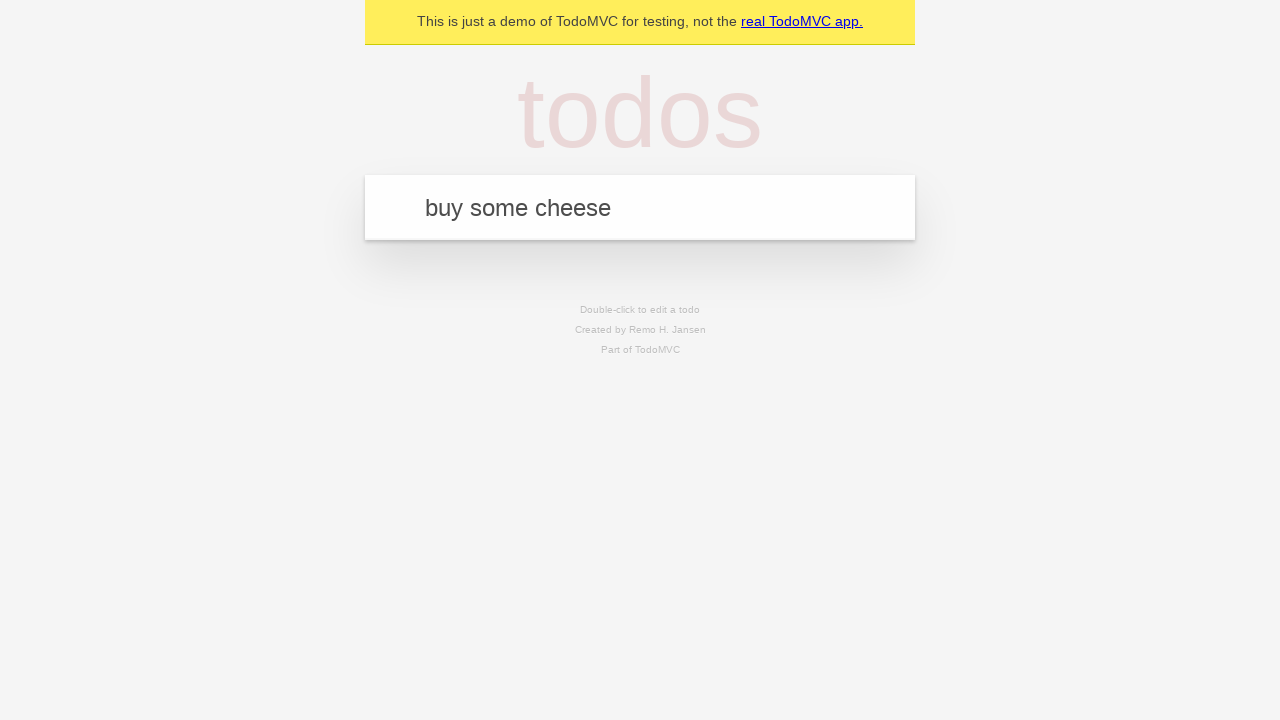

Pressed Enter to add first todo on internal:attr=[placeholder="What needs to be done?"i]
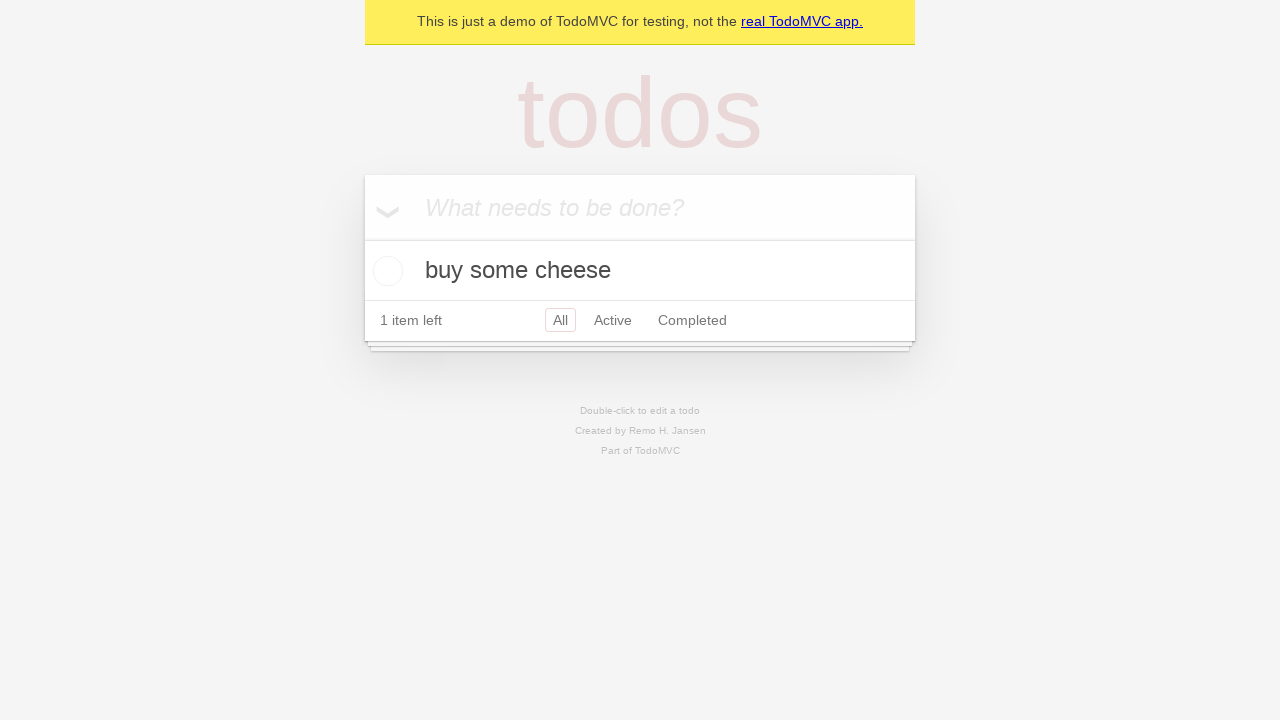

Filled second todo input with 'feed the cat' on internal:attr=[placeholder="What needs to be done?"i]
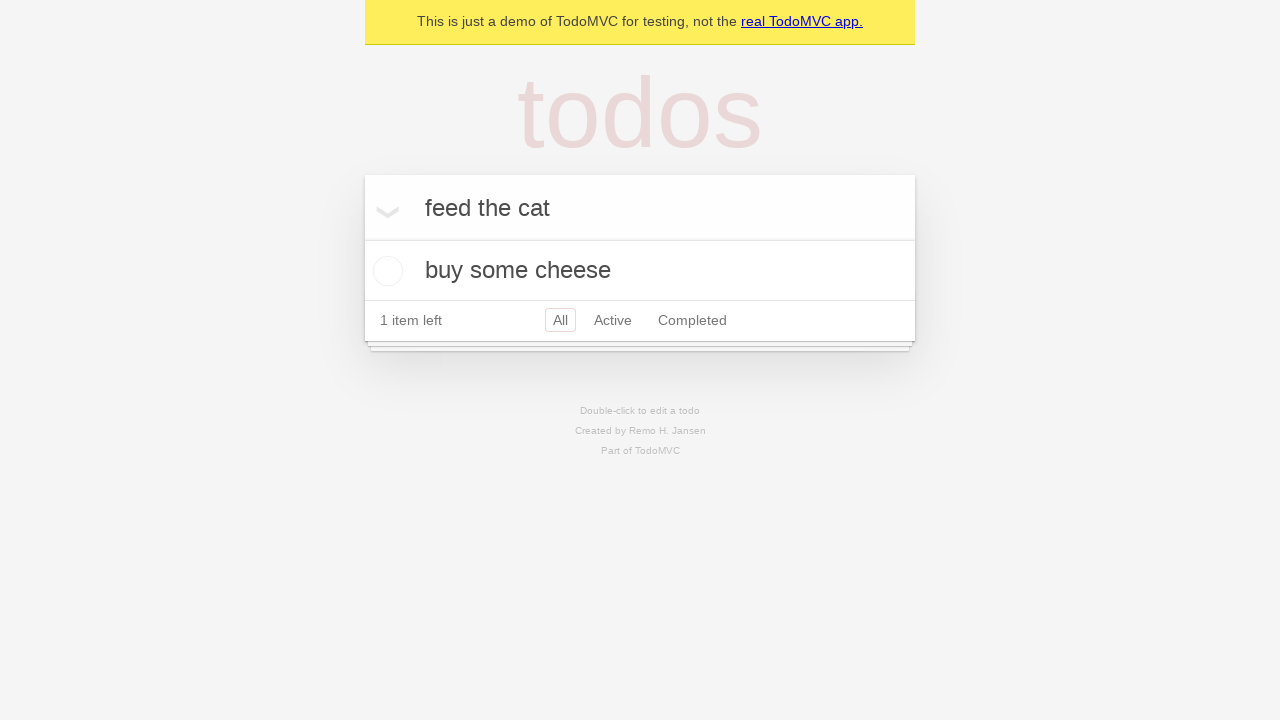

Pressed Enter to add second todo on internal:attr=[placeholder="What needs to be done?"i]
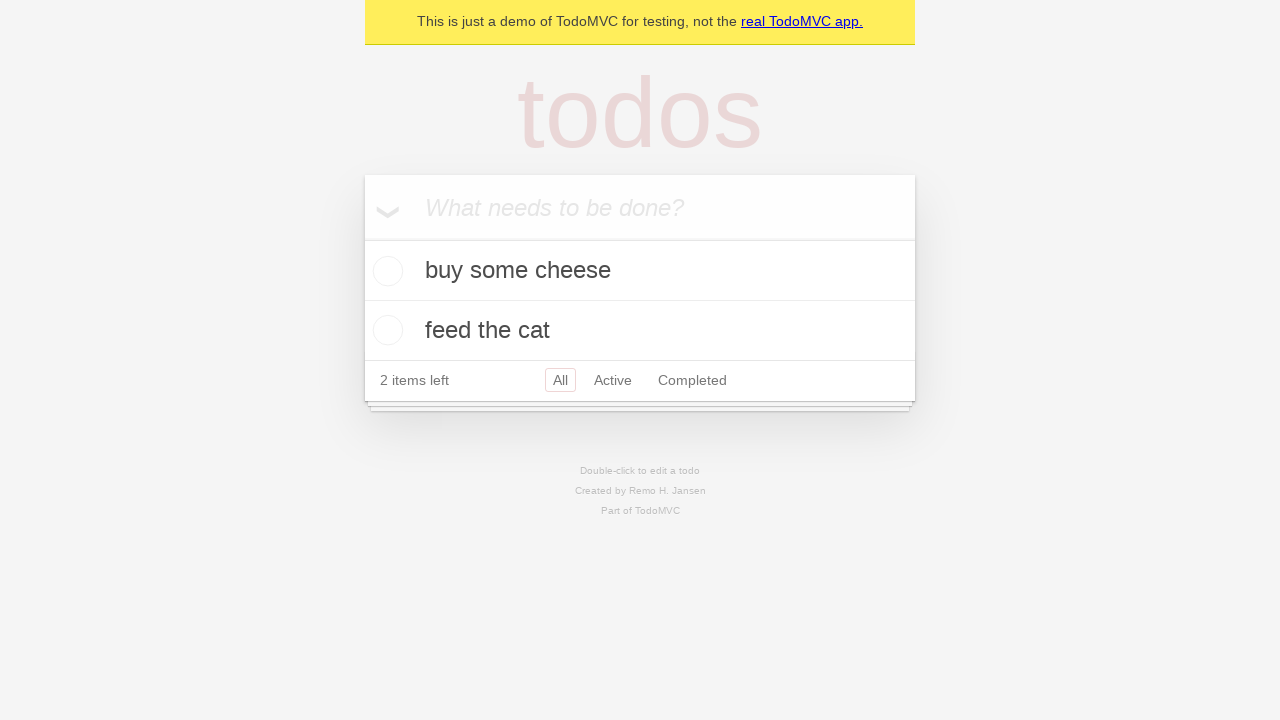

Filled third todo input with 'book a doctors appointment' on internal:attr=[placeholder="What needs to be done?"i]
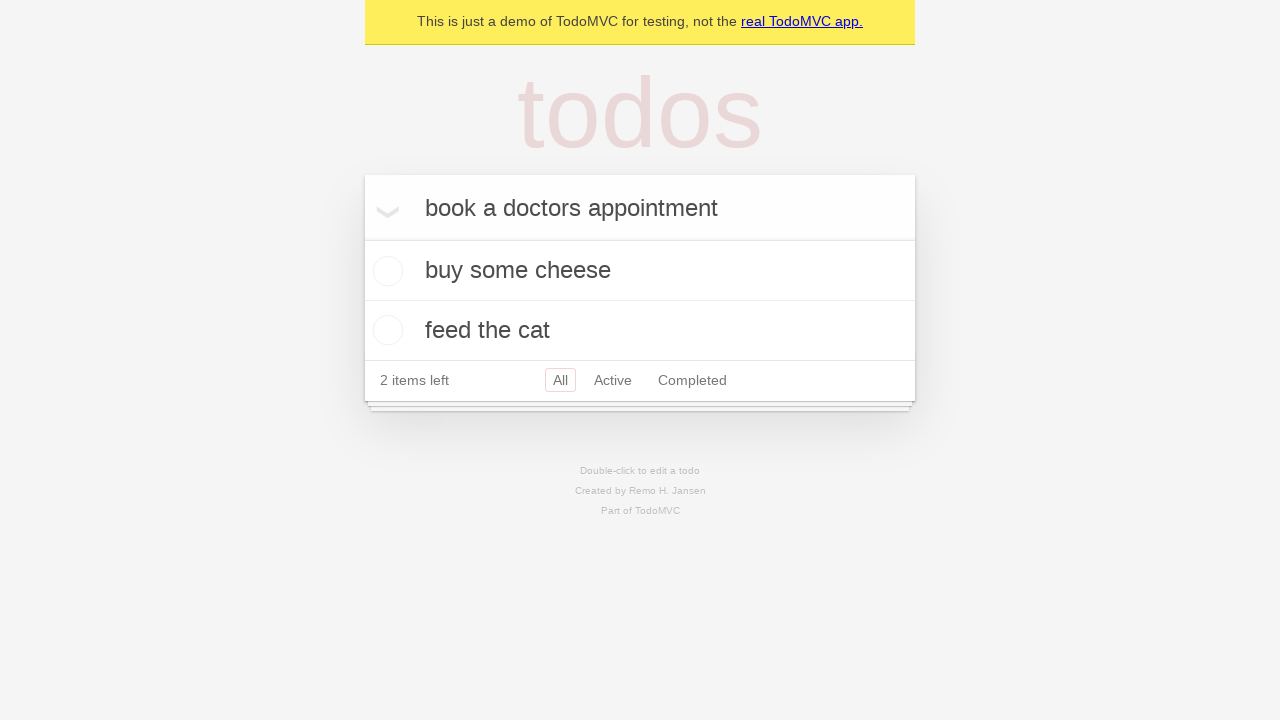

Pressed Enter to add third todo on internal:attr=[placeholder="What needs to be done?"i]
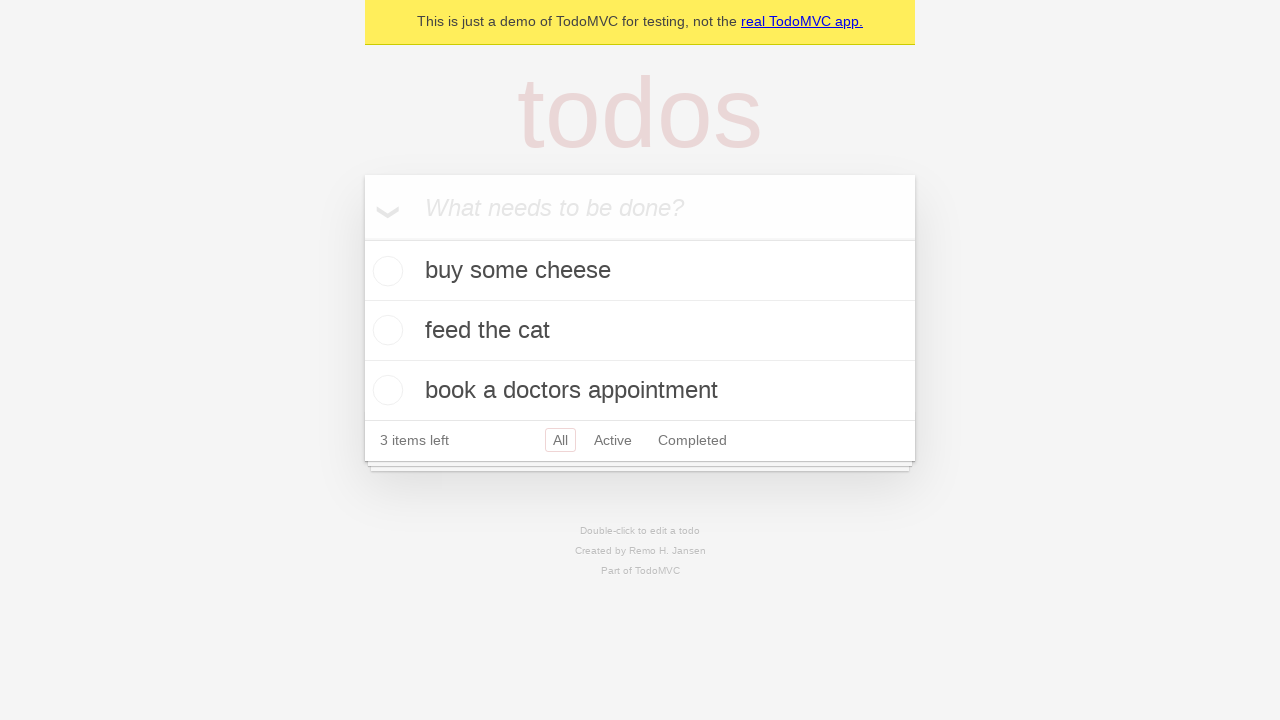

Waited for todo items to appear
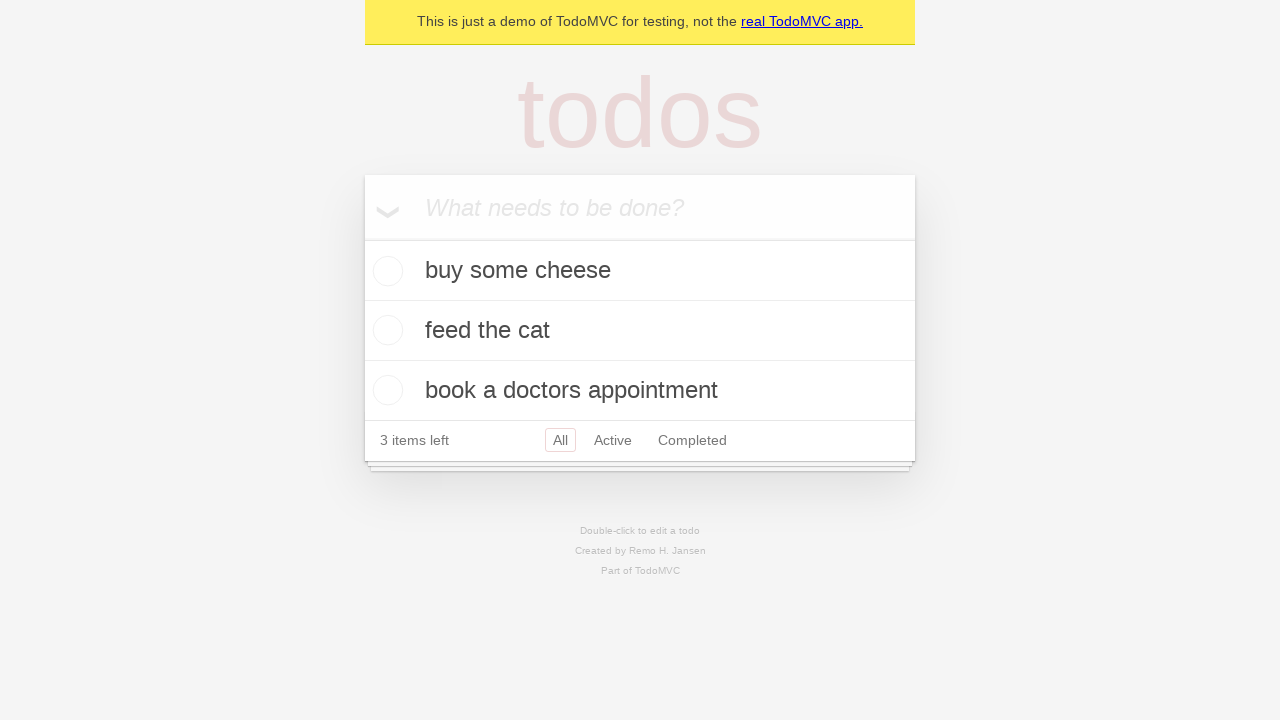

Checked the second todo item (marked as complete) at (385, 330) on internal:testid=[data-testid="todo-item"s] >> nth=1 >> internal:role=checkbox
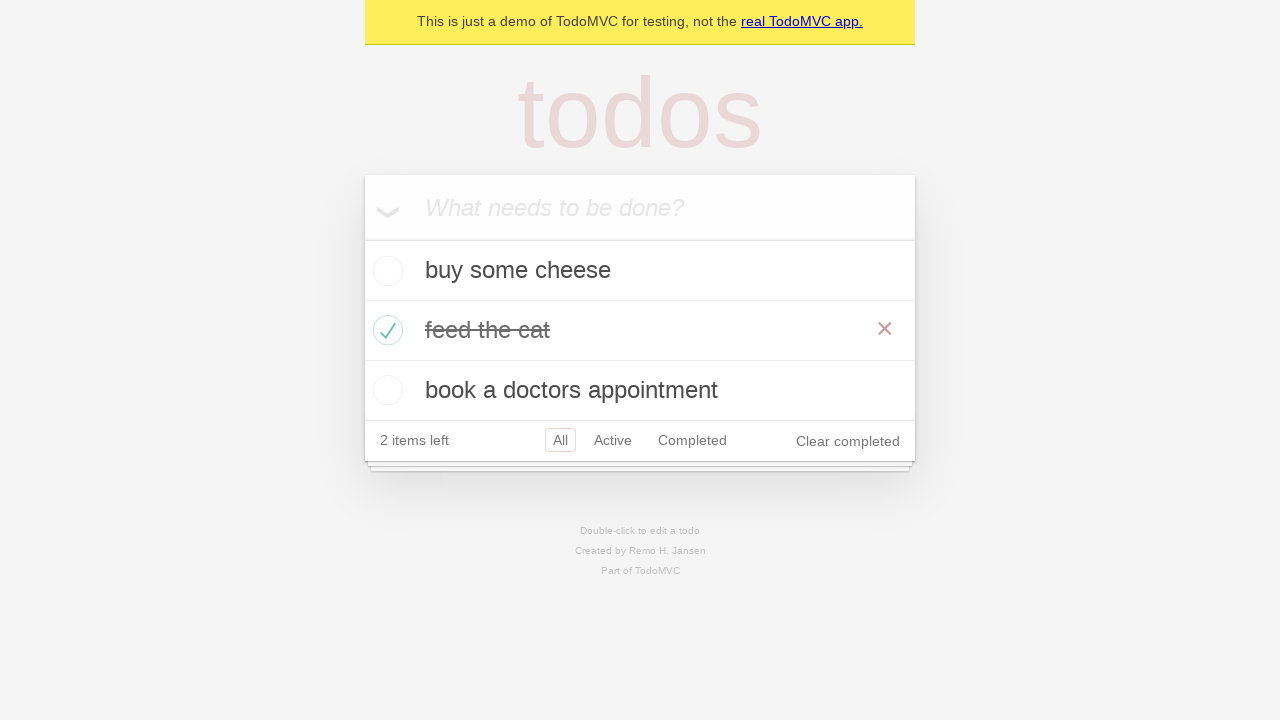

Clicked the 'Active' filter to display only incomplete items at (613, 440) on internal:role=link[name="Active"i]
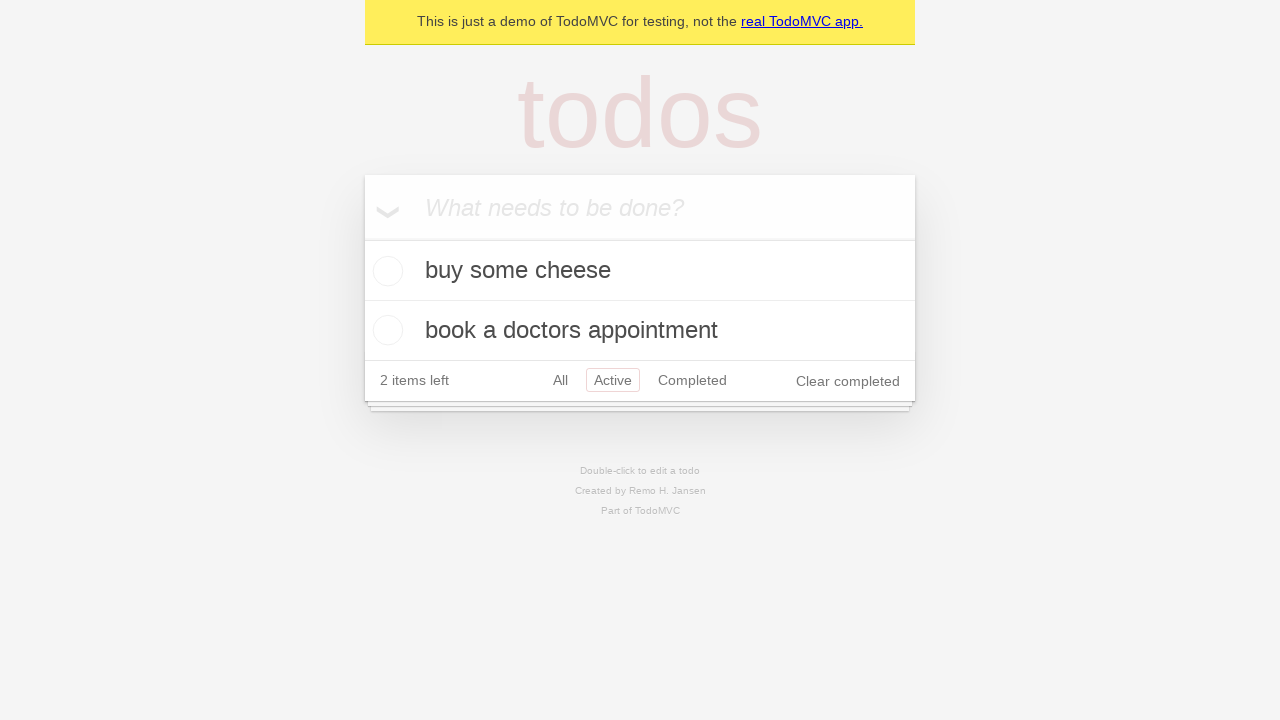

Waited for filtered view showing 2 active todos
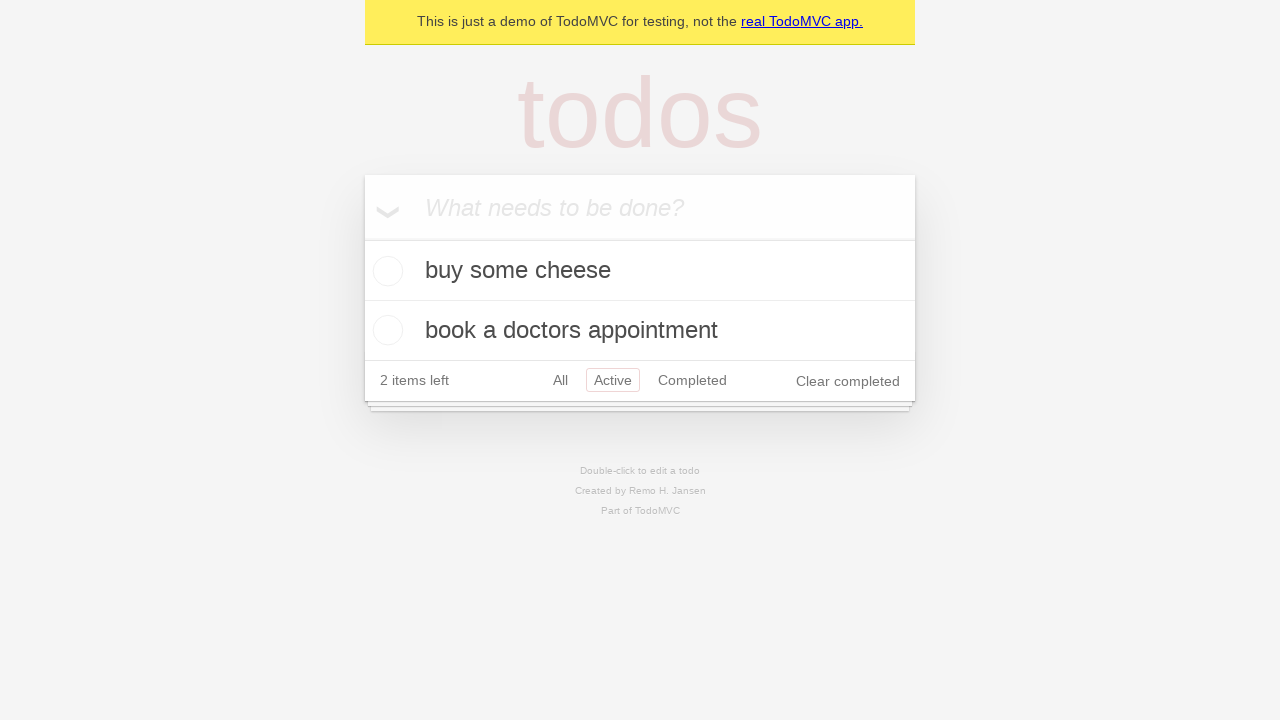

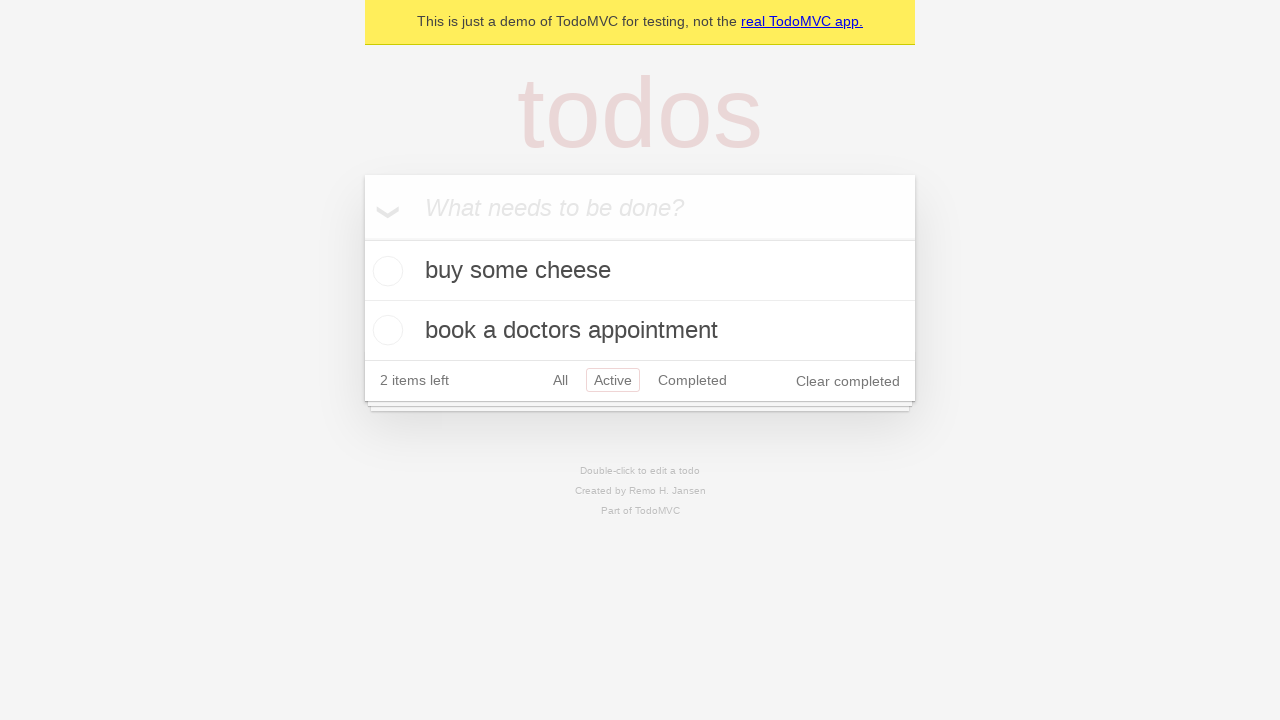